Tests checkbox functionality by navigating to checkboxes page and clicking the first checkbox to select it.

Starting URL: https://the-internet.herokuapp.com

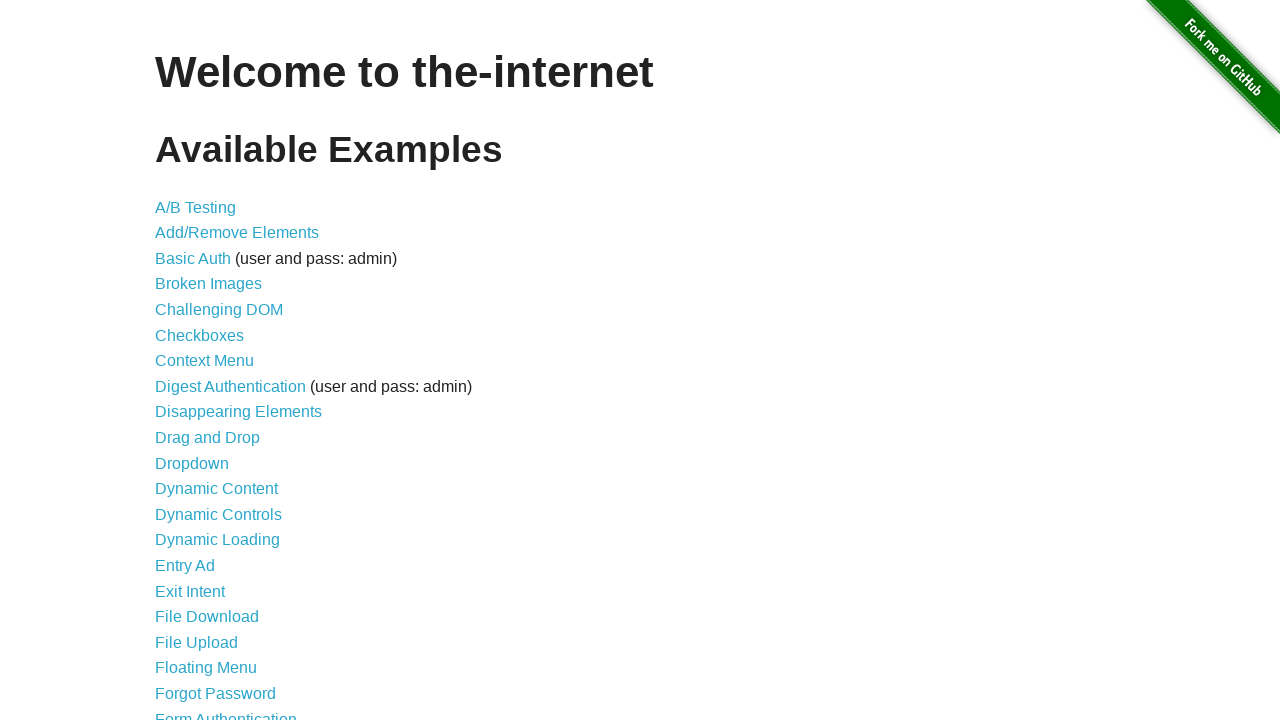

Clicked on Checkboxes link to navigate to checkboxes page at (200, 335) on a[href='/checkboxes']
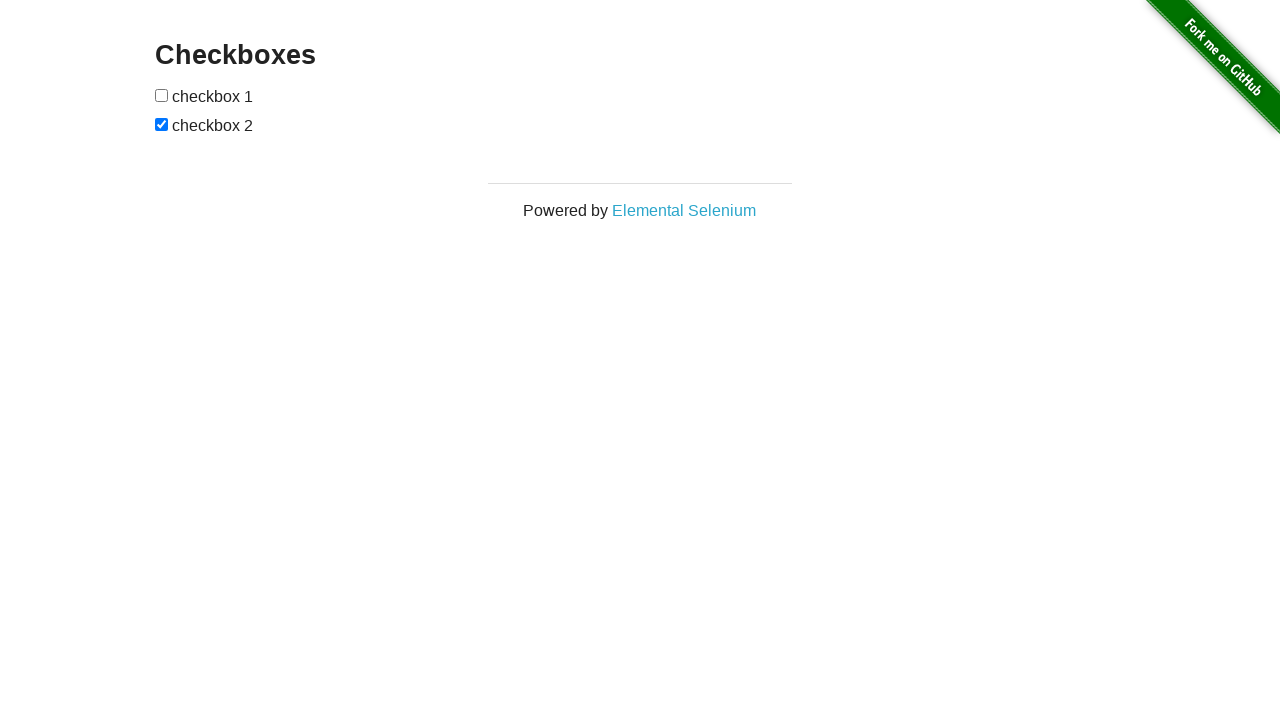

Clicked on first checkbox to select it at (162, 95) on #checkboxes input:first-of-type
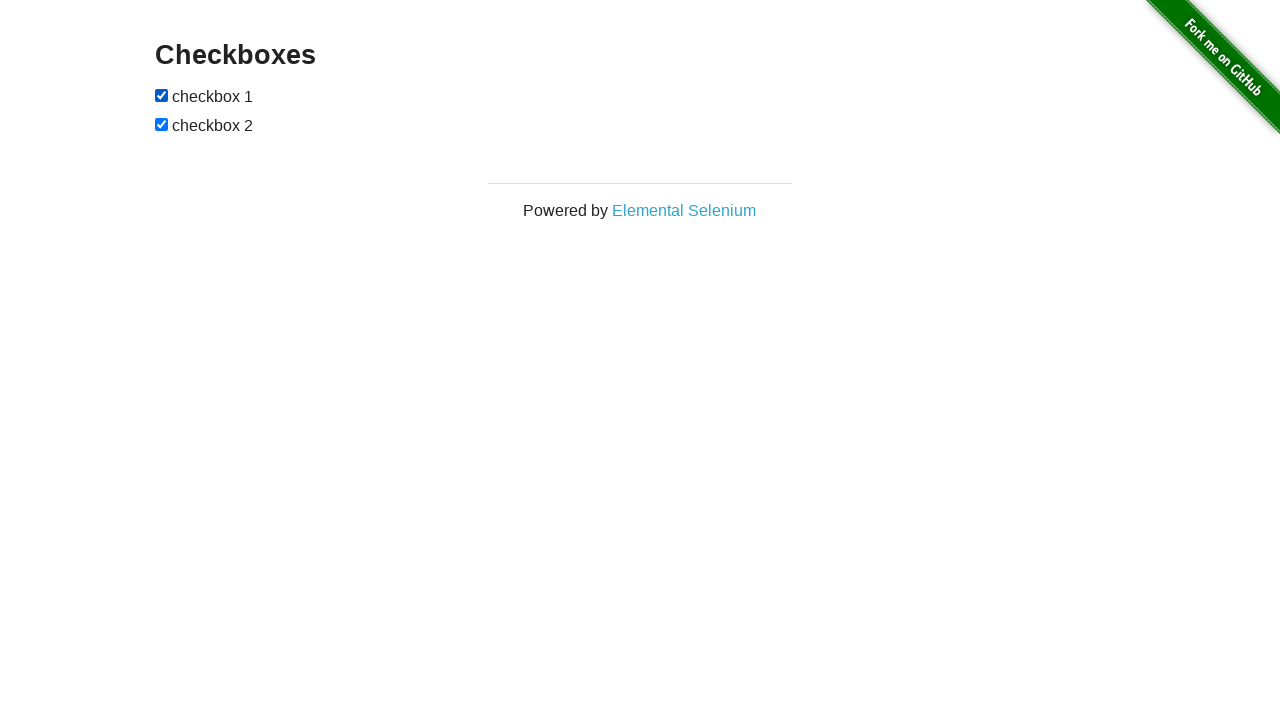

Verified that first checkbox is checked
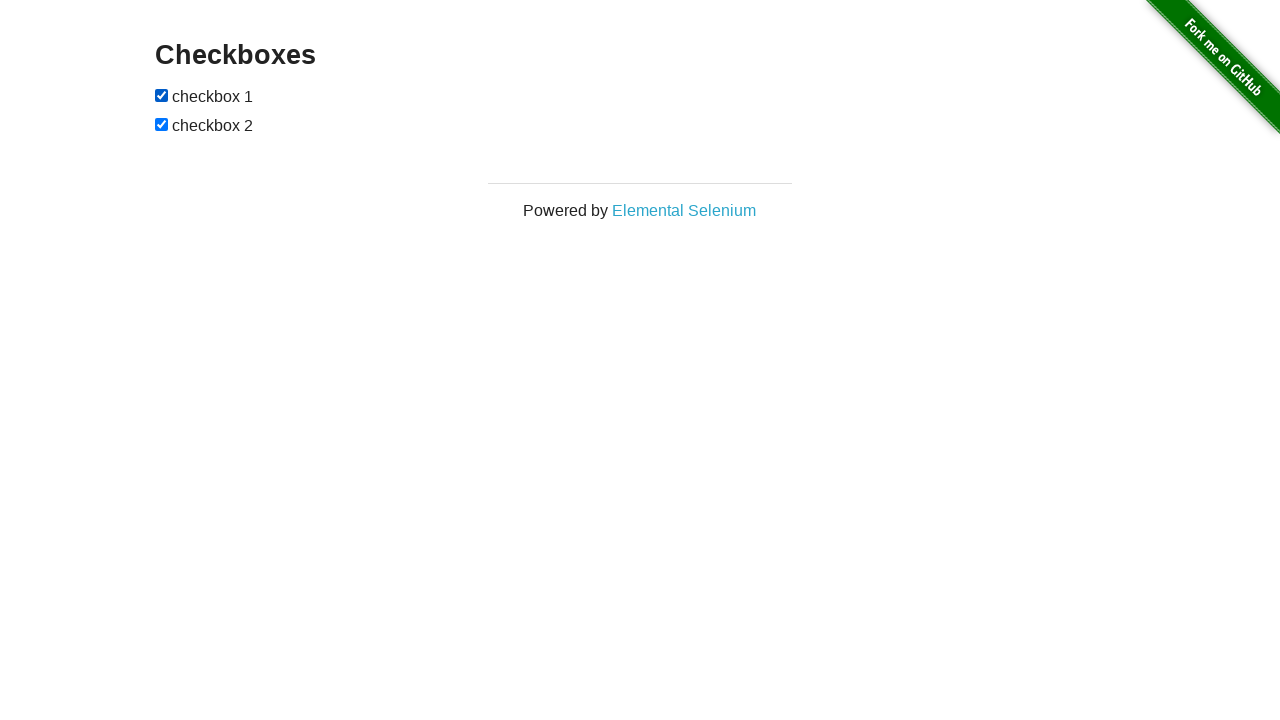

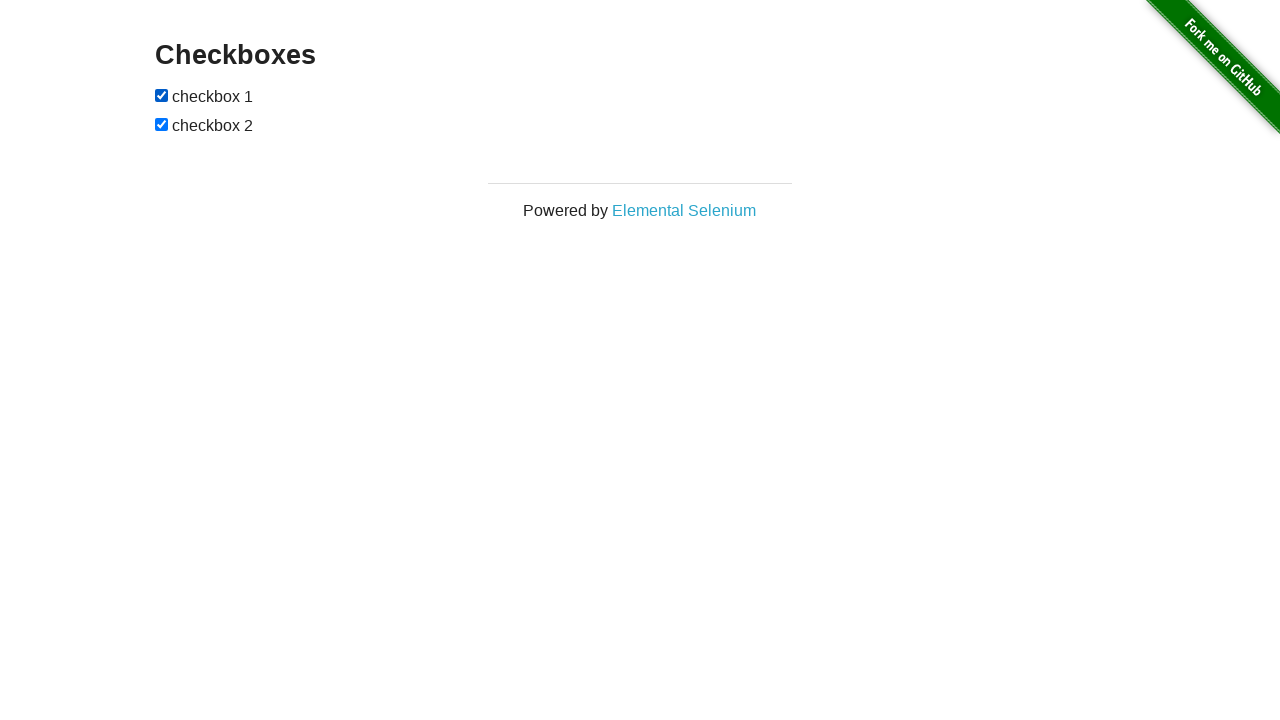